Tests the Disappearing Elements page by navigating to it, counting menu items, reloading, and checking if elements appeared or disappeared

Starting URL: https://the-internet.herokuapp.com/

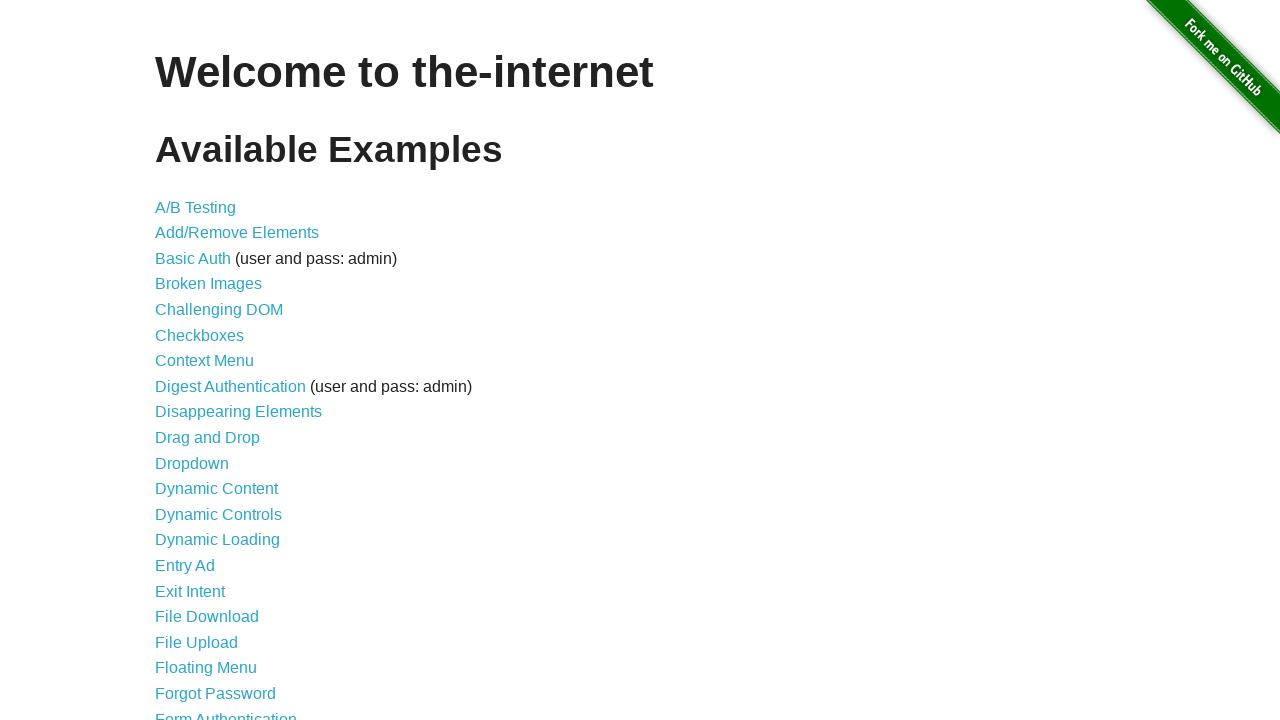

Clicked on Disappearing Elements link at (238, 412) on internal:role=link[name="Disappearing Elements"i]
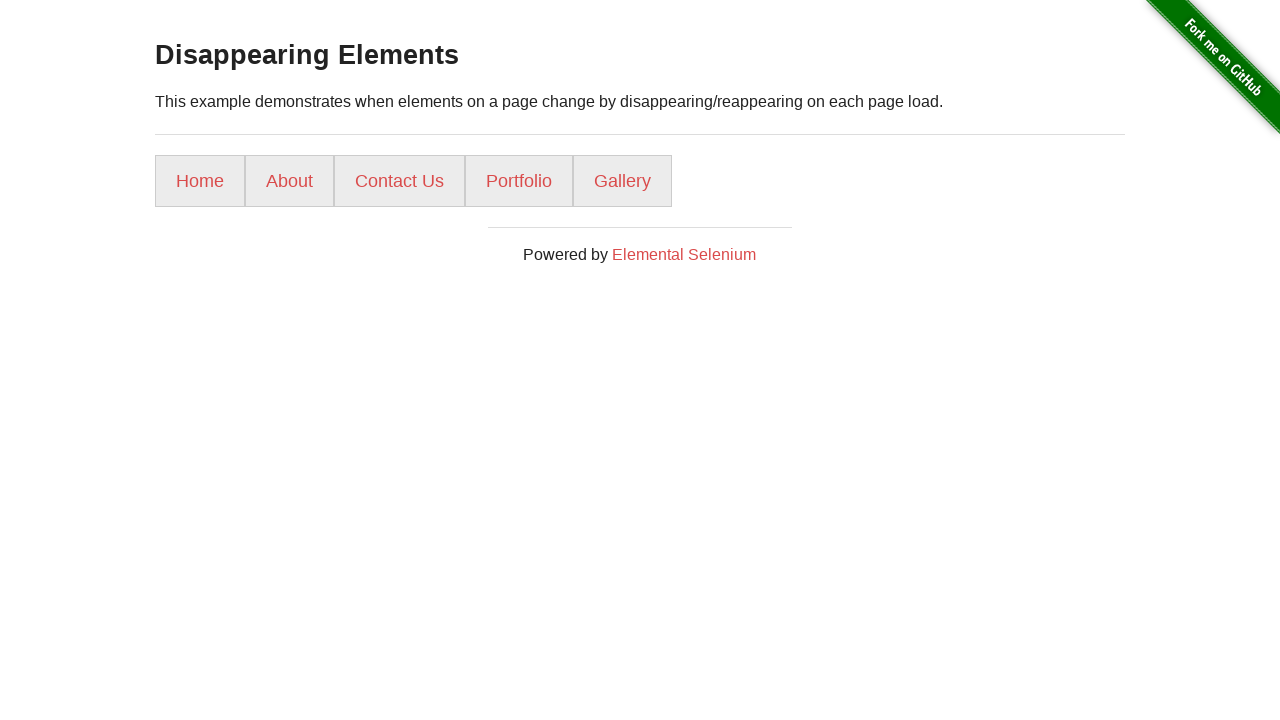

Disappearing Elements heading loaded and is visible
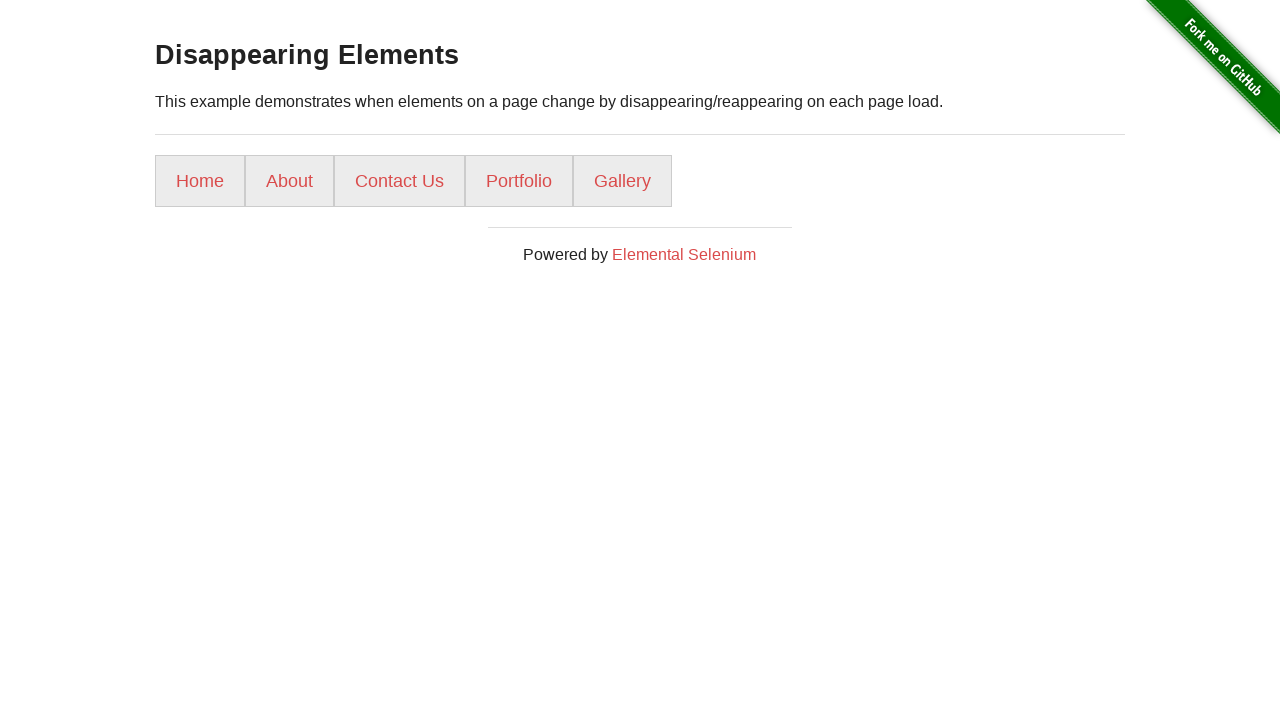

Home link verified as visible
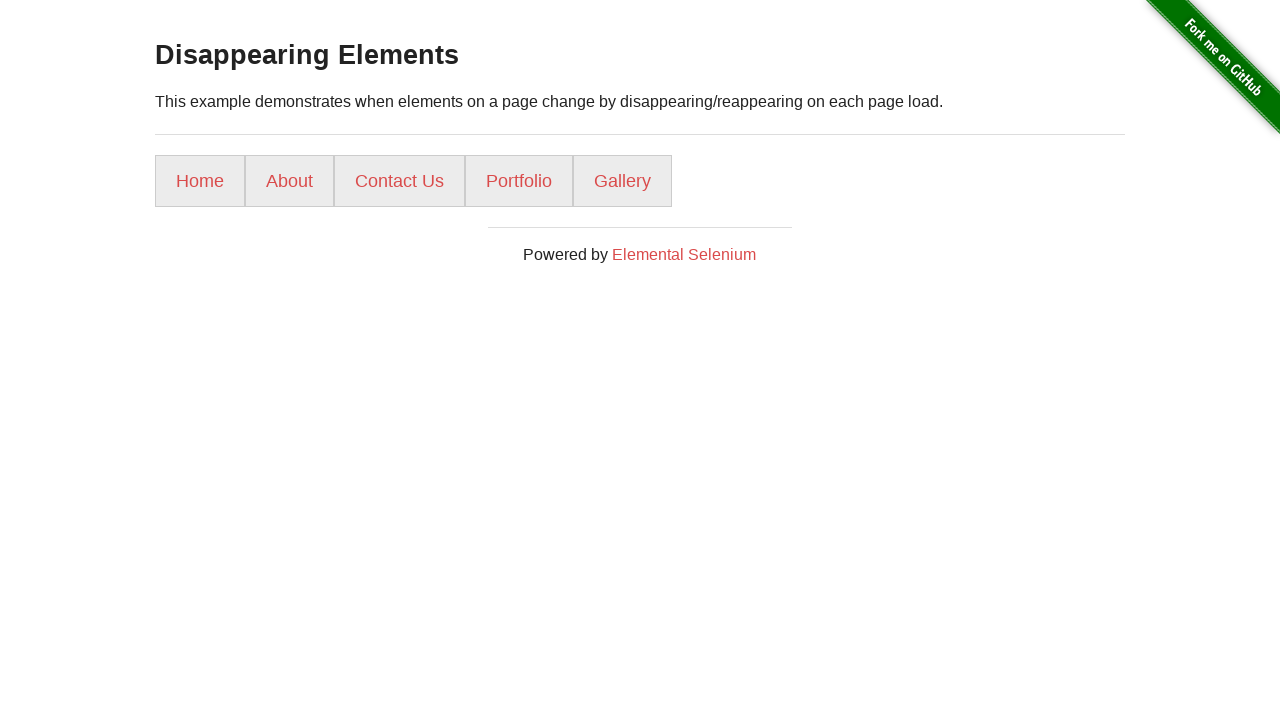

Page reloaded
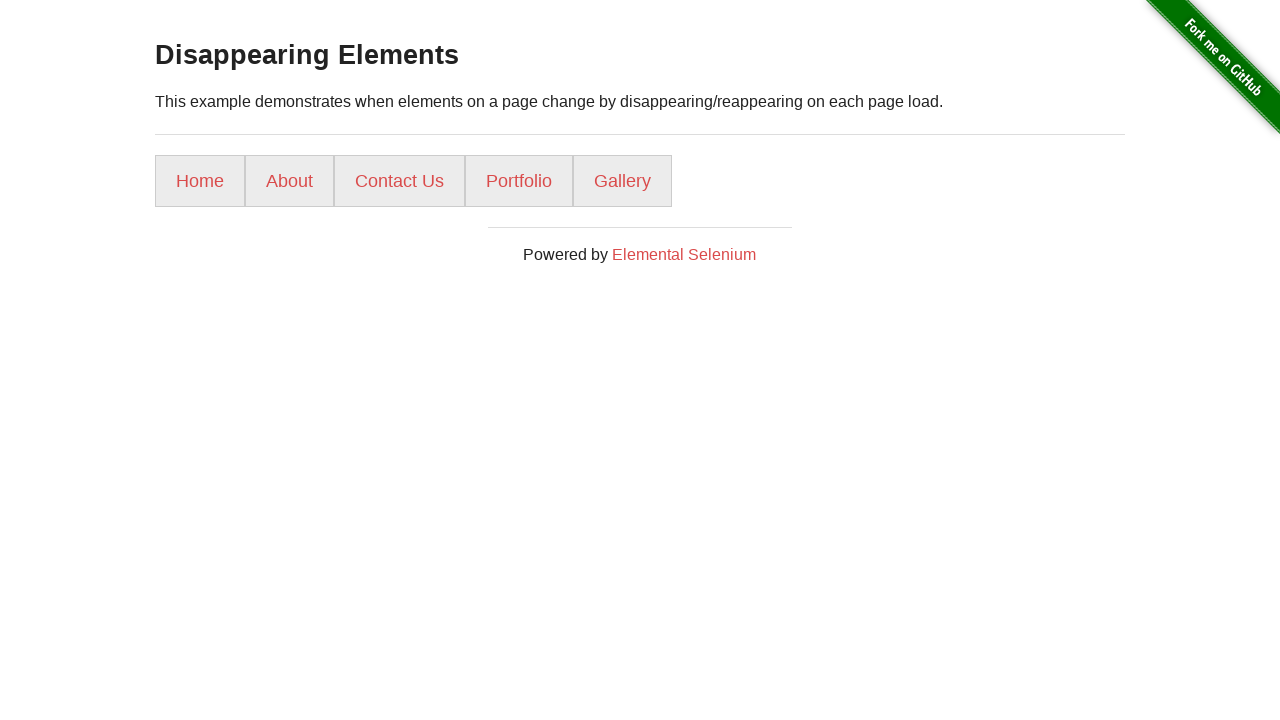

Home link verified as visible after page reload
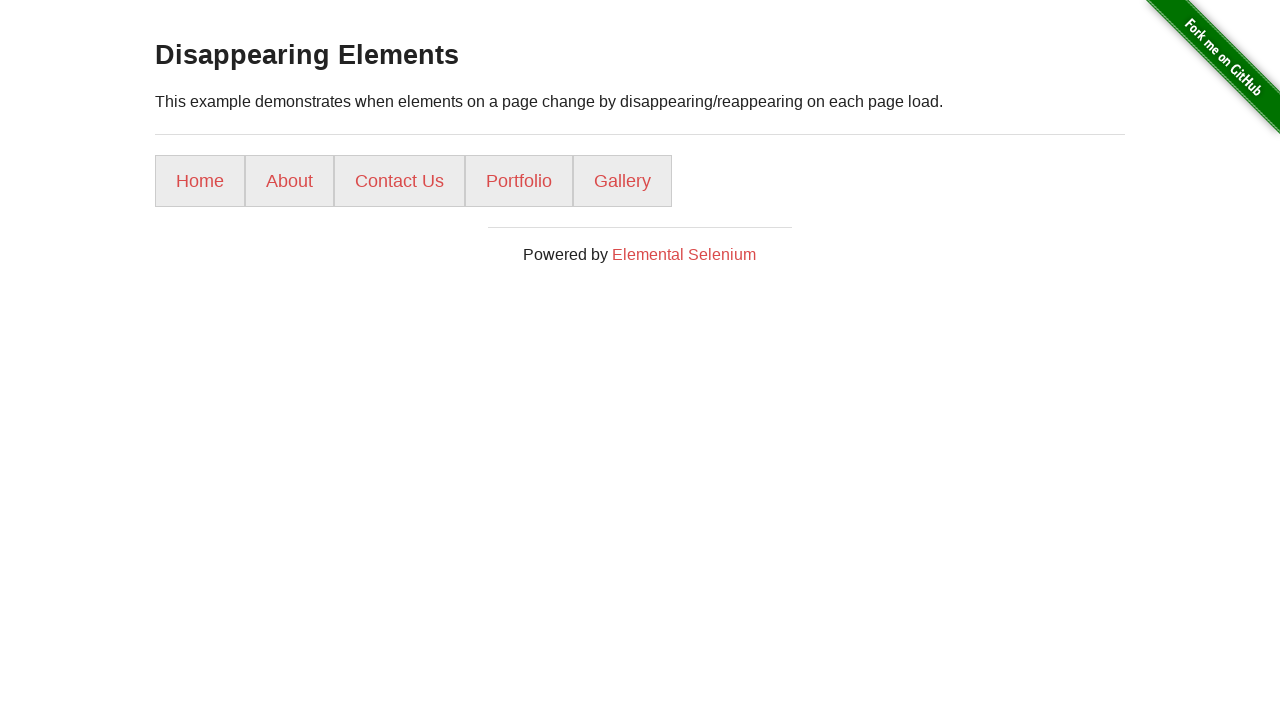

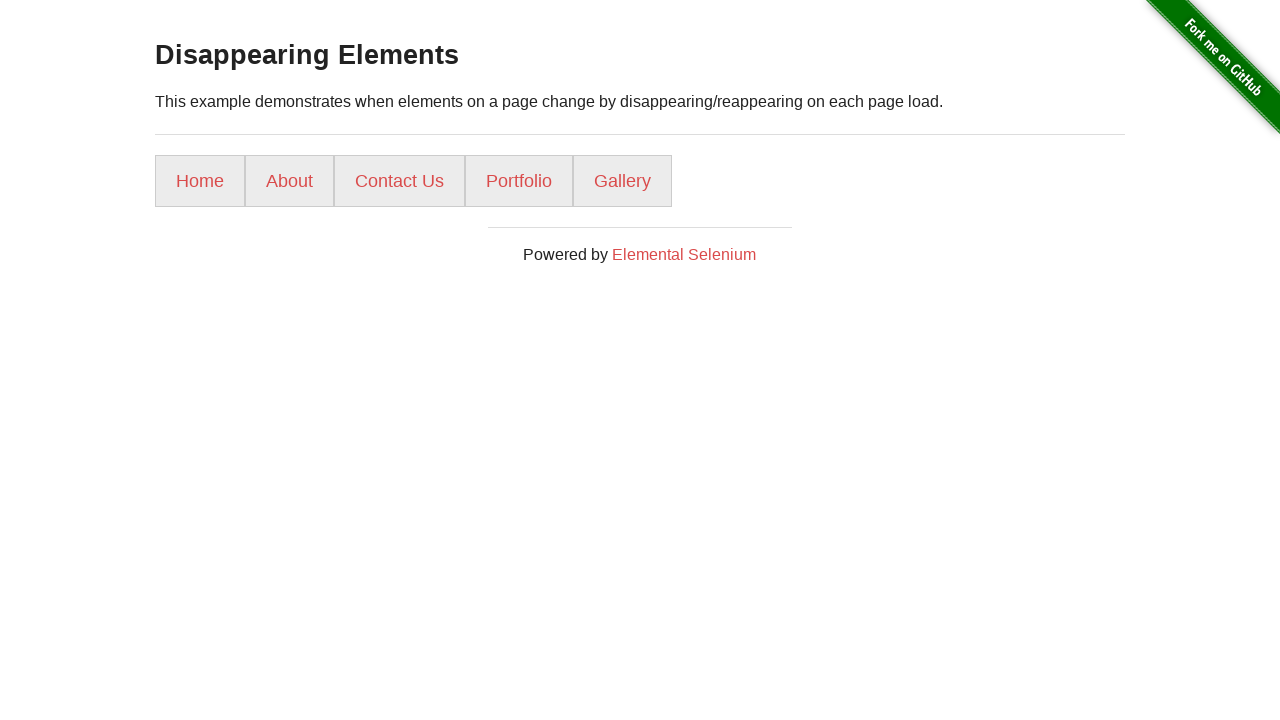